Tests iframe navigation and switching by clicking through to the iframe demo page, switching into an iframe to read content, then switching back to the parent frame

Starting URL: https://the-internet.herokuapp.com/

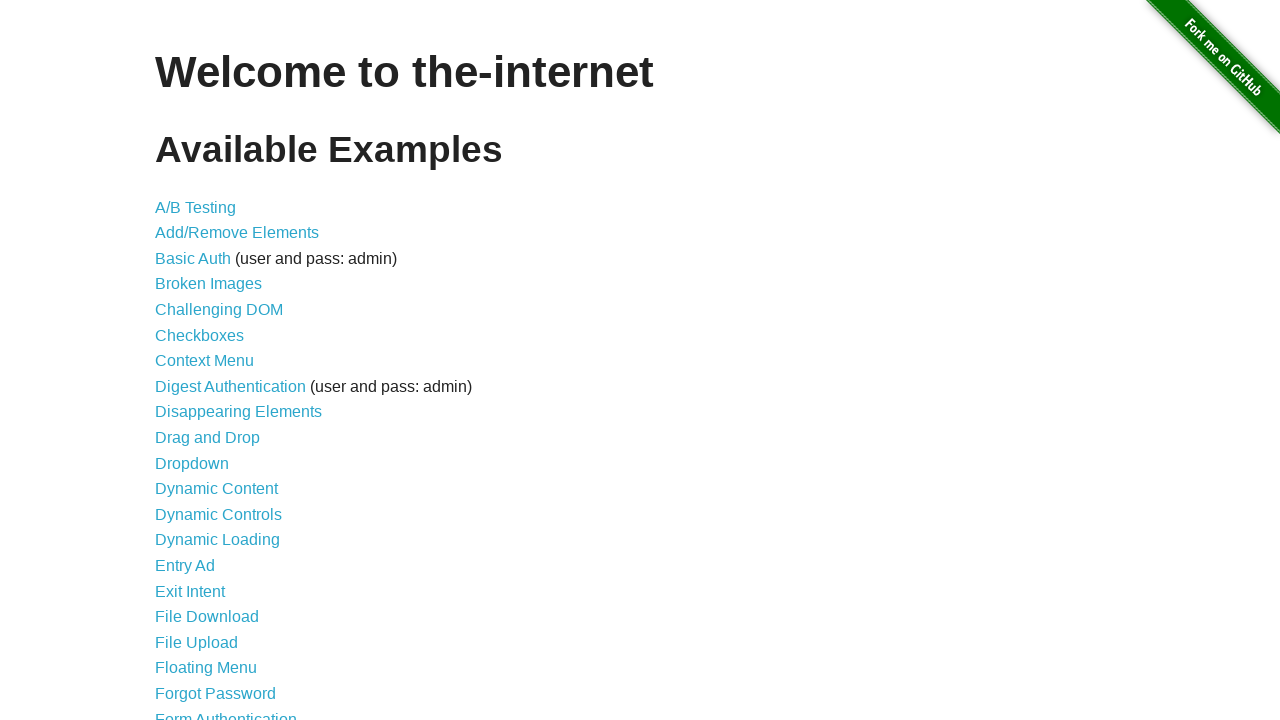

Clicked on Frames link from home page at (182, 361) on text=Frames
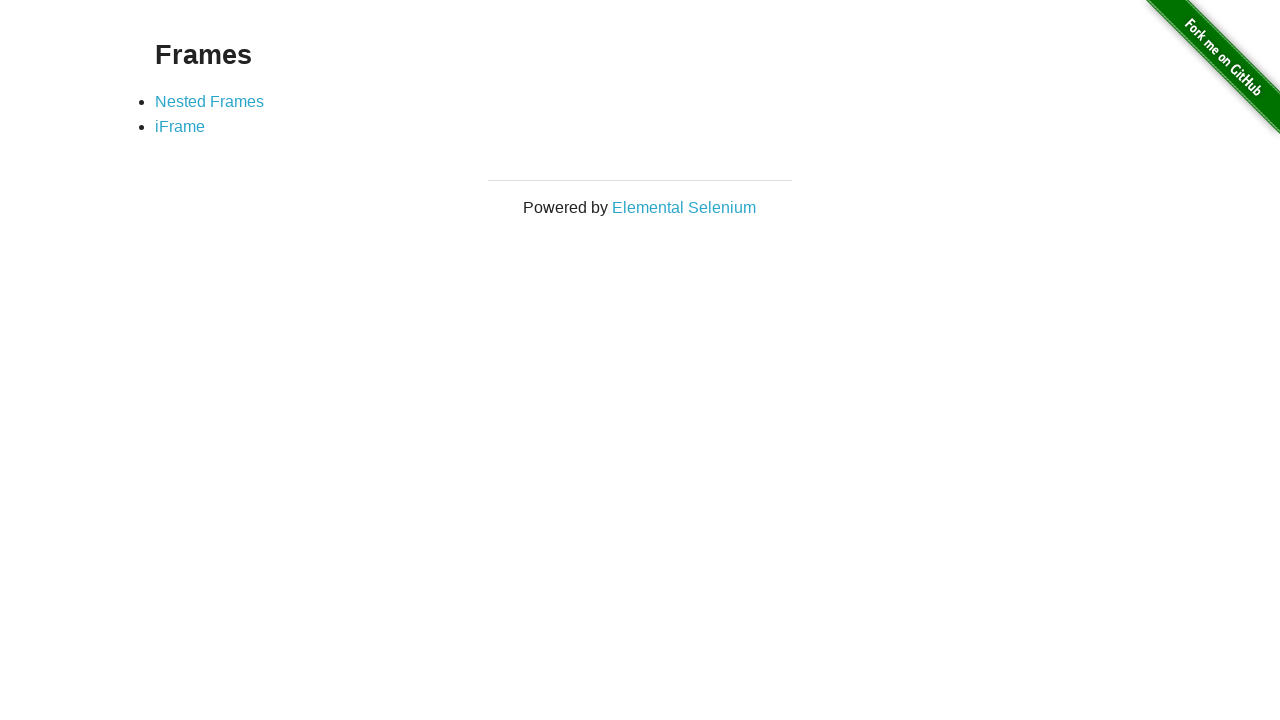

Clicked on iFrame link to navigate to iframe demo page at (180, 127) on text=iFrame
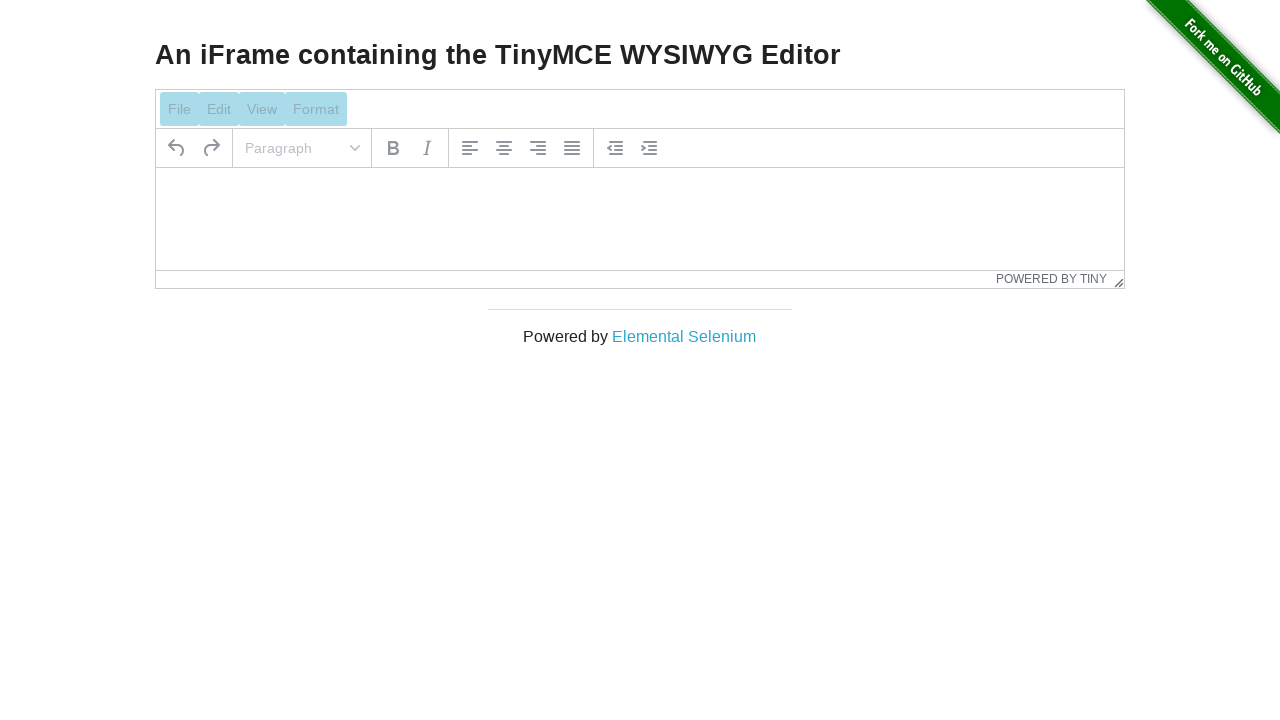

Switched into iframe with selector 'mce_0_ifr'
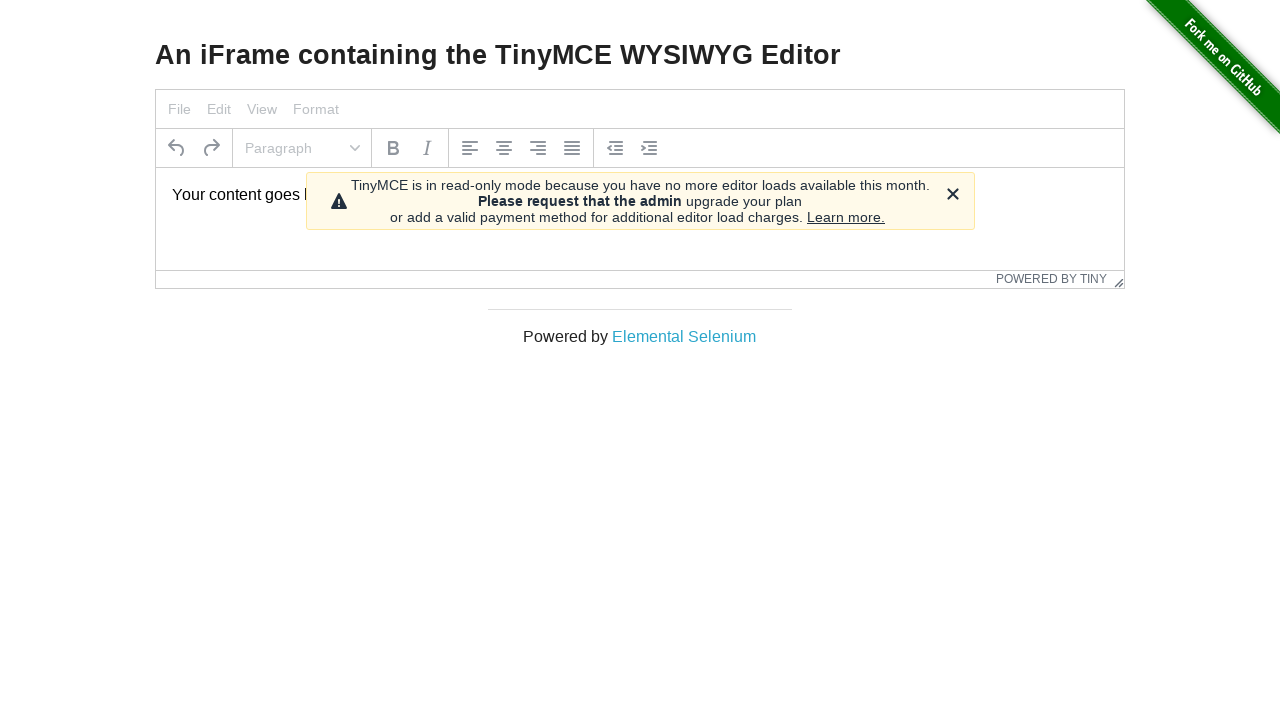

Located message element inside iframe
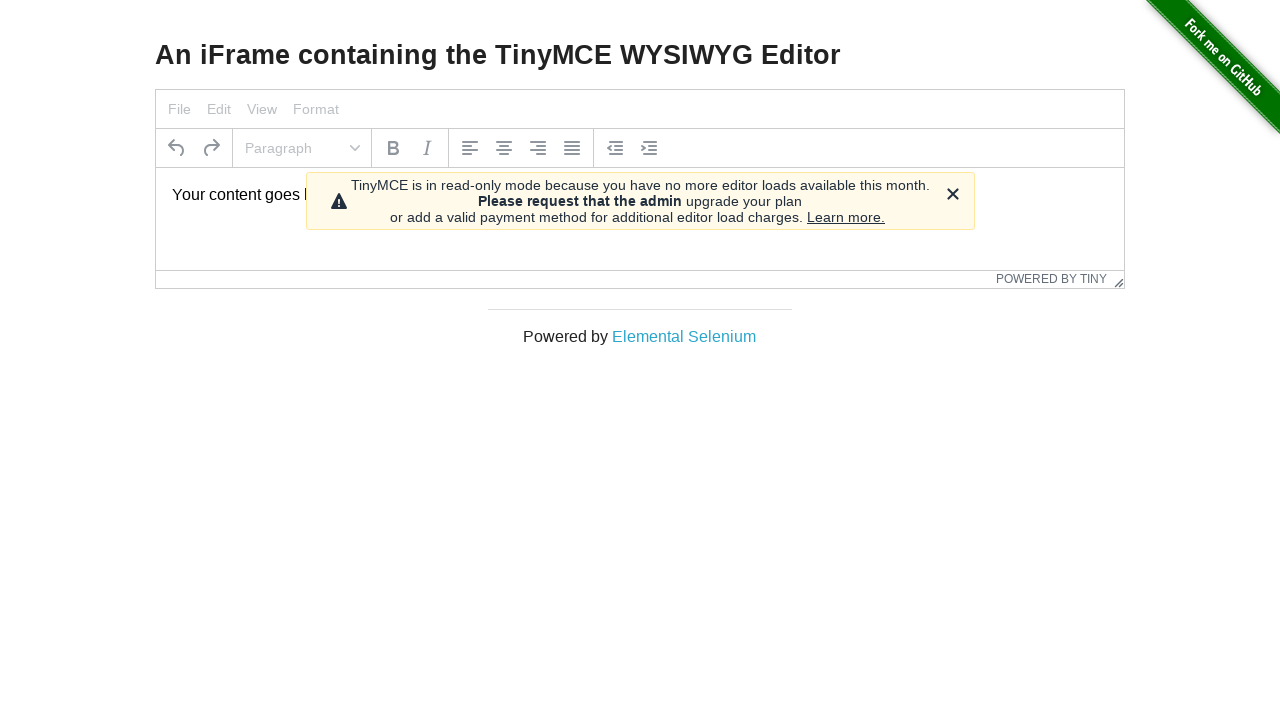

Read message text from iframe: 'Your content goes here.'
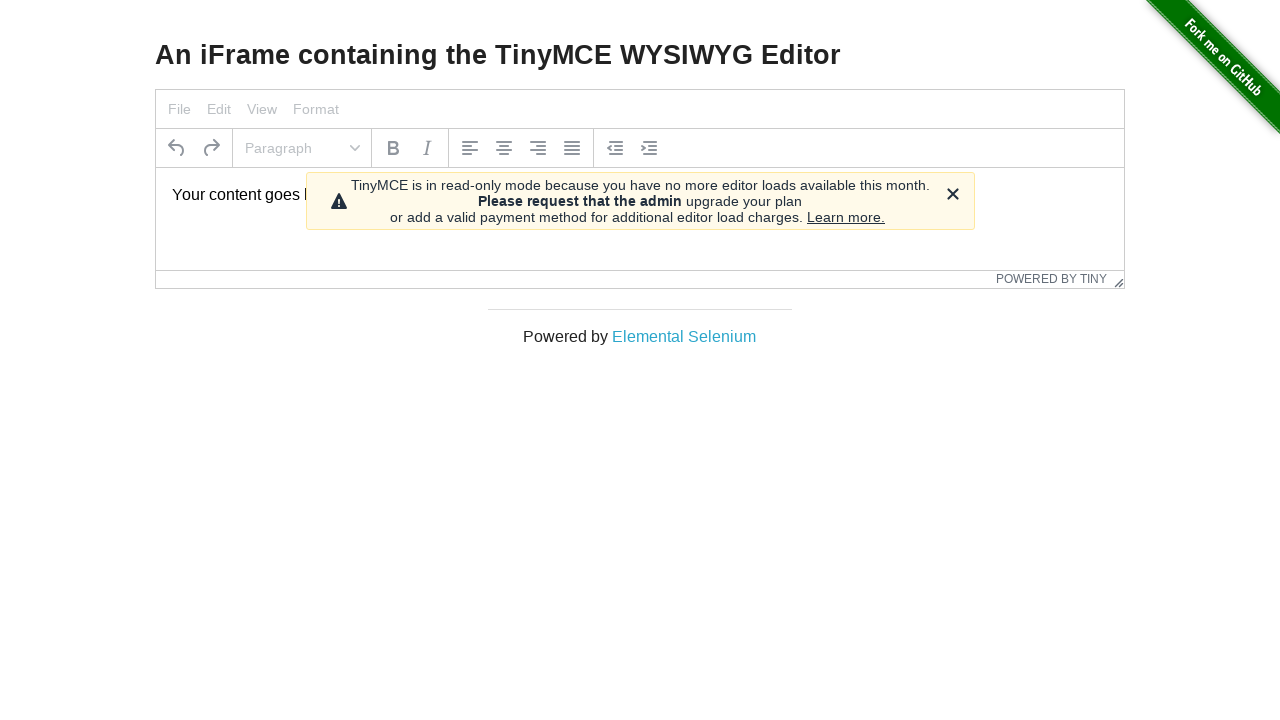

Located h3 header element in parent frame
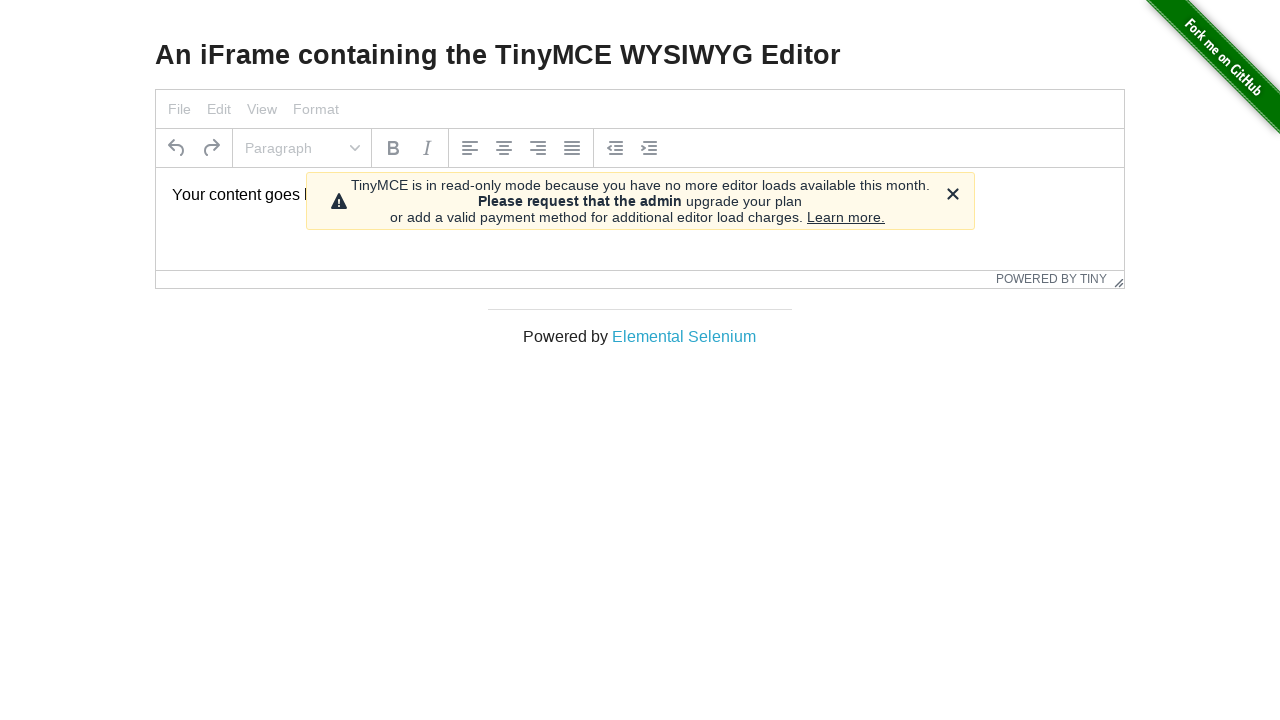

Read header text from parent frame: 'An iFrame containing the TinyMCE WYSIWYG Editor'
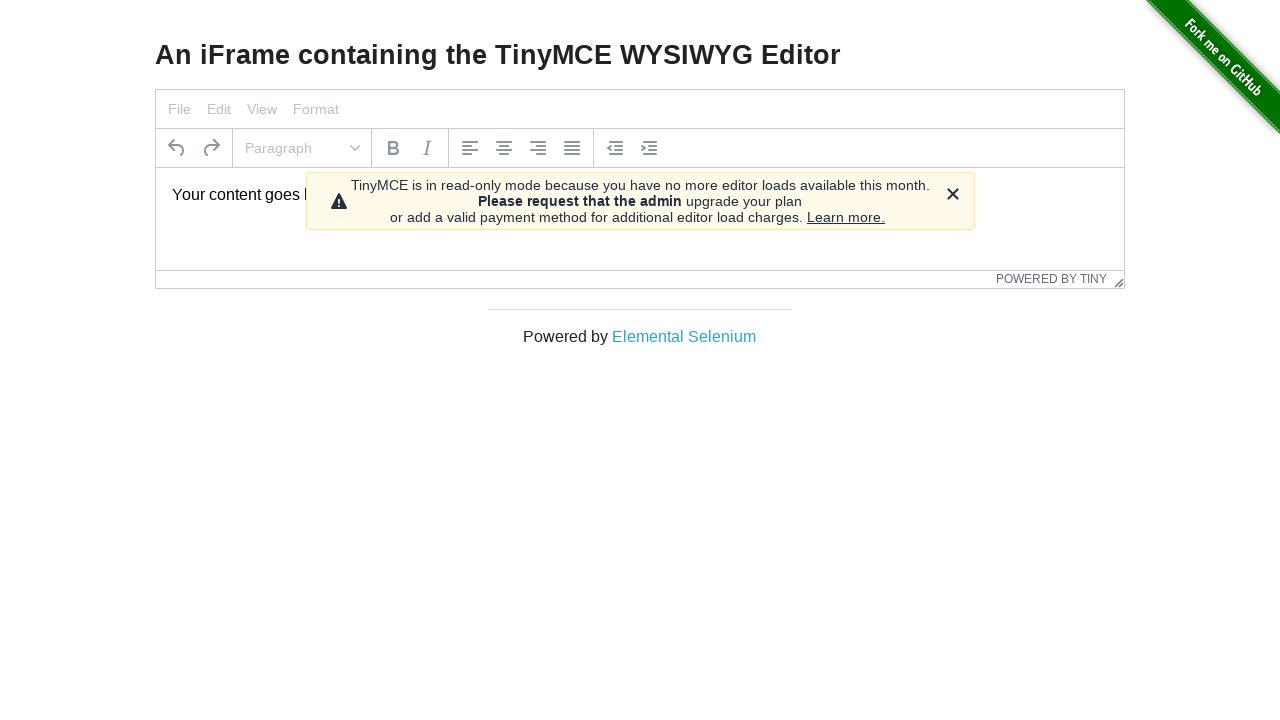

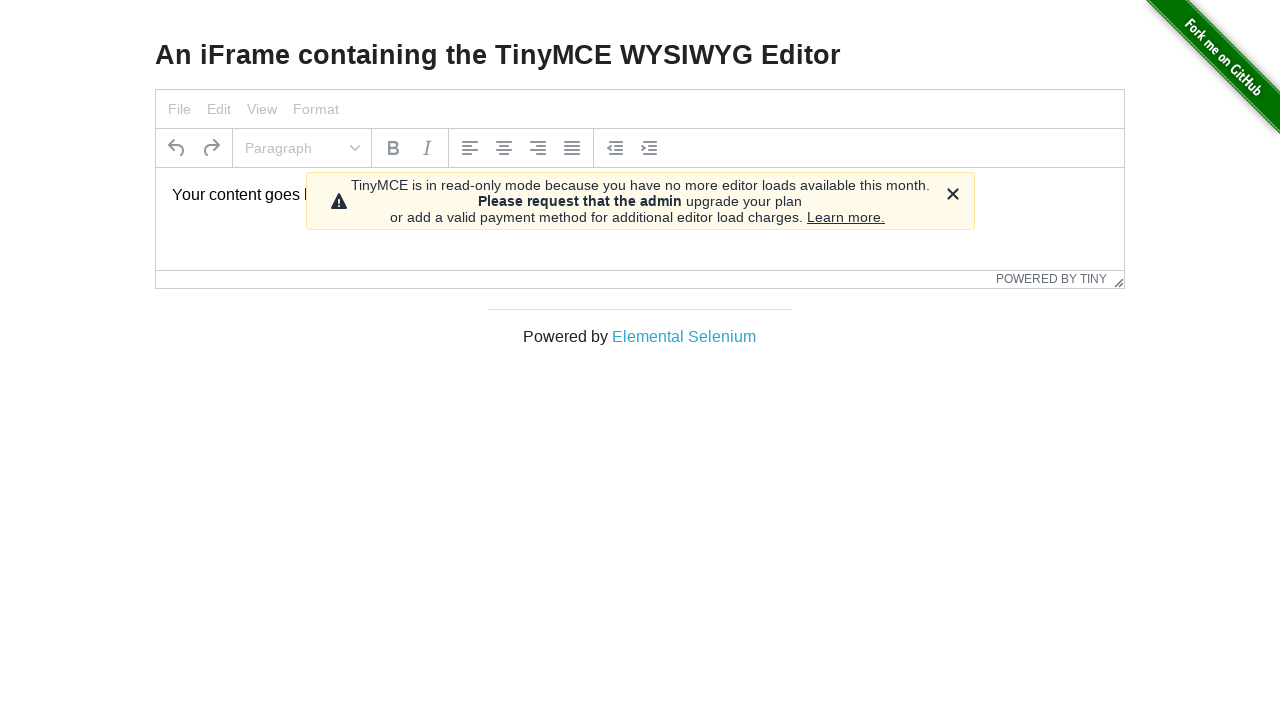